Tests scrolling functionality on a practice automation page by scrolling the window and a table element, then verifying that the sum of values in a table column matches the displayed total amount.

Starting URL: https://rahulshettyacademy.com/AutomationPractice/

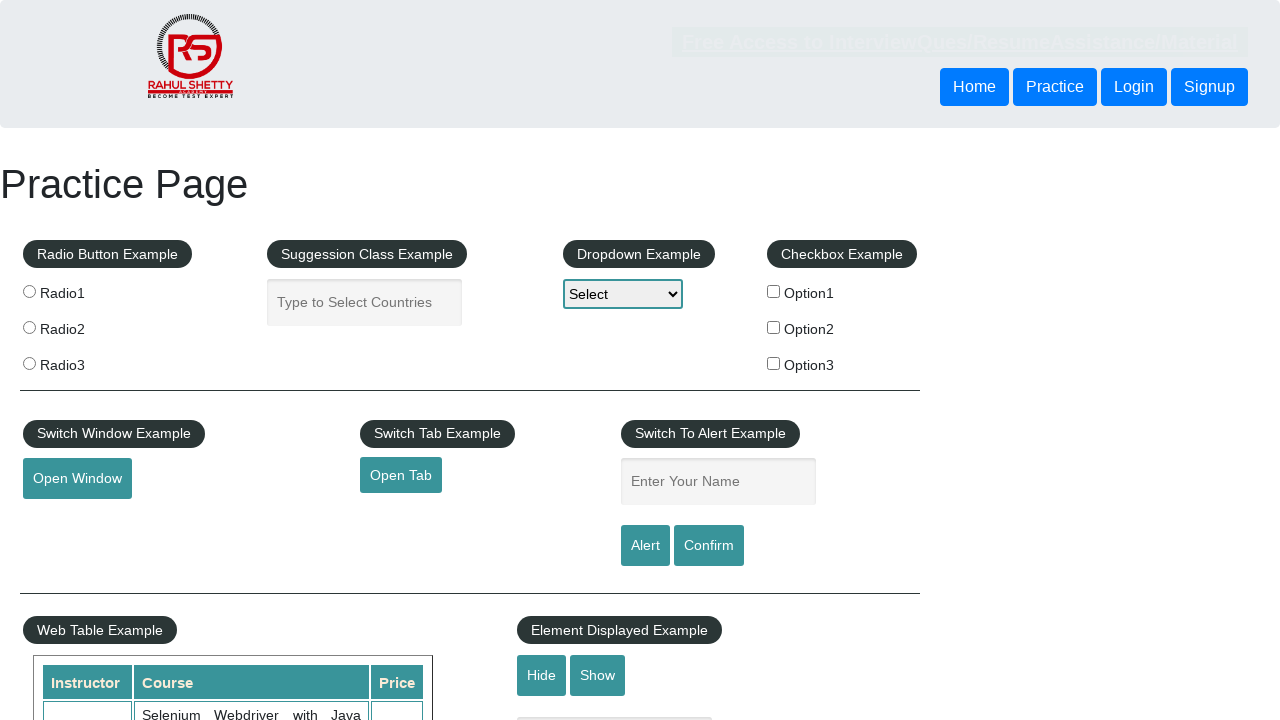

Scrolled window down by 500 pixels
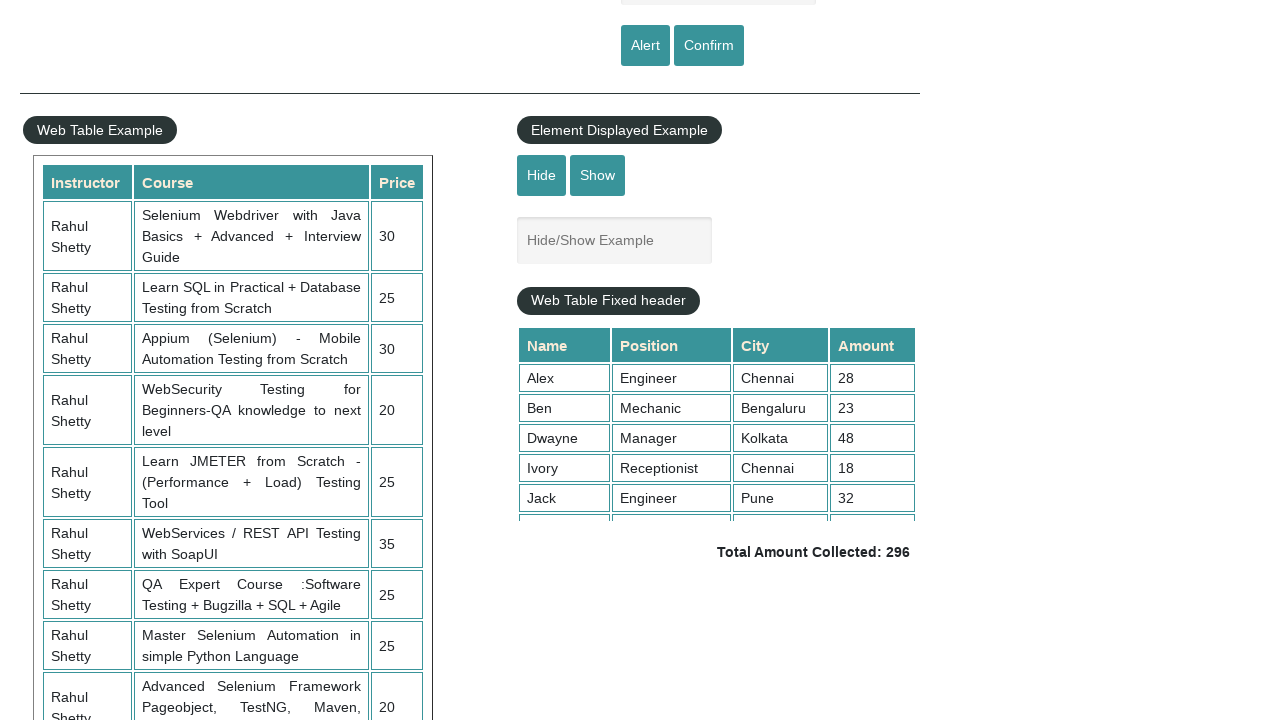

Scrolled table element to show more rows
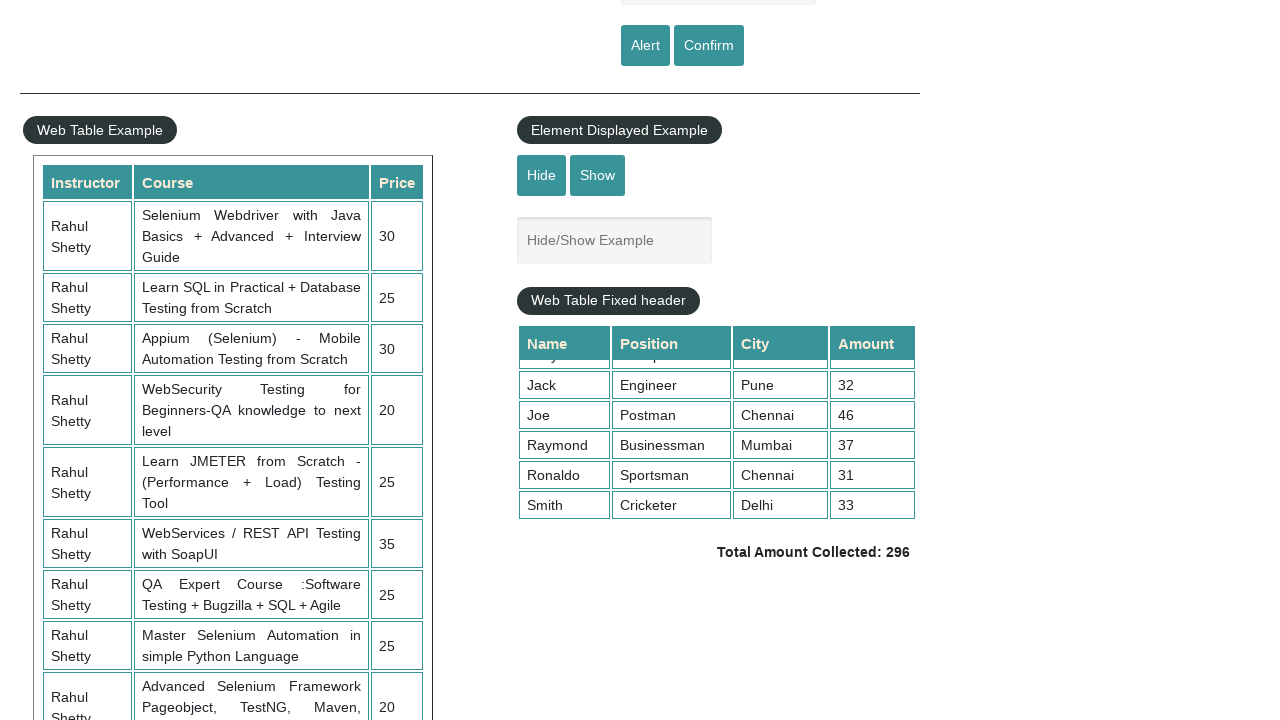

Table column data is now visible
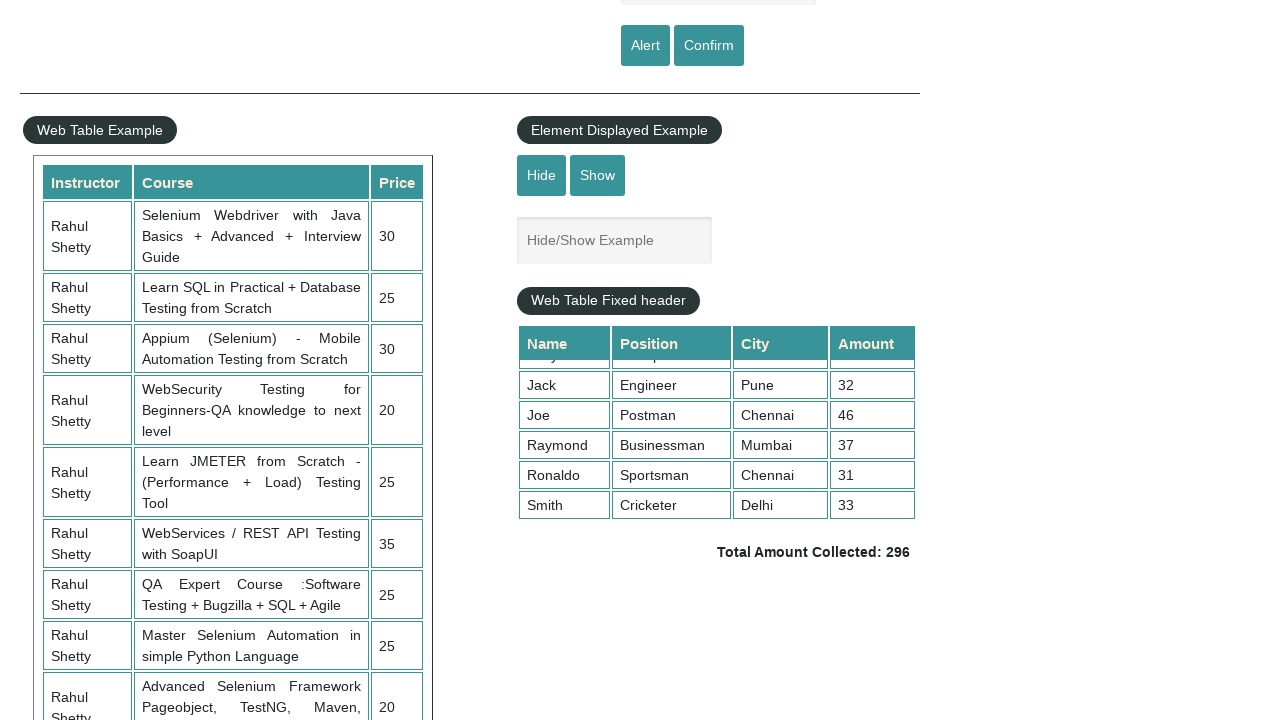

Retrieved all values from the 4th column of the table
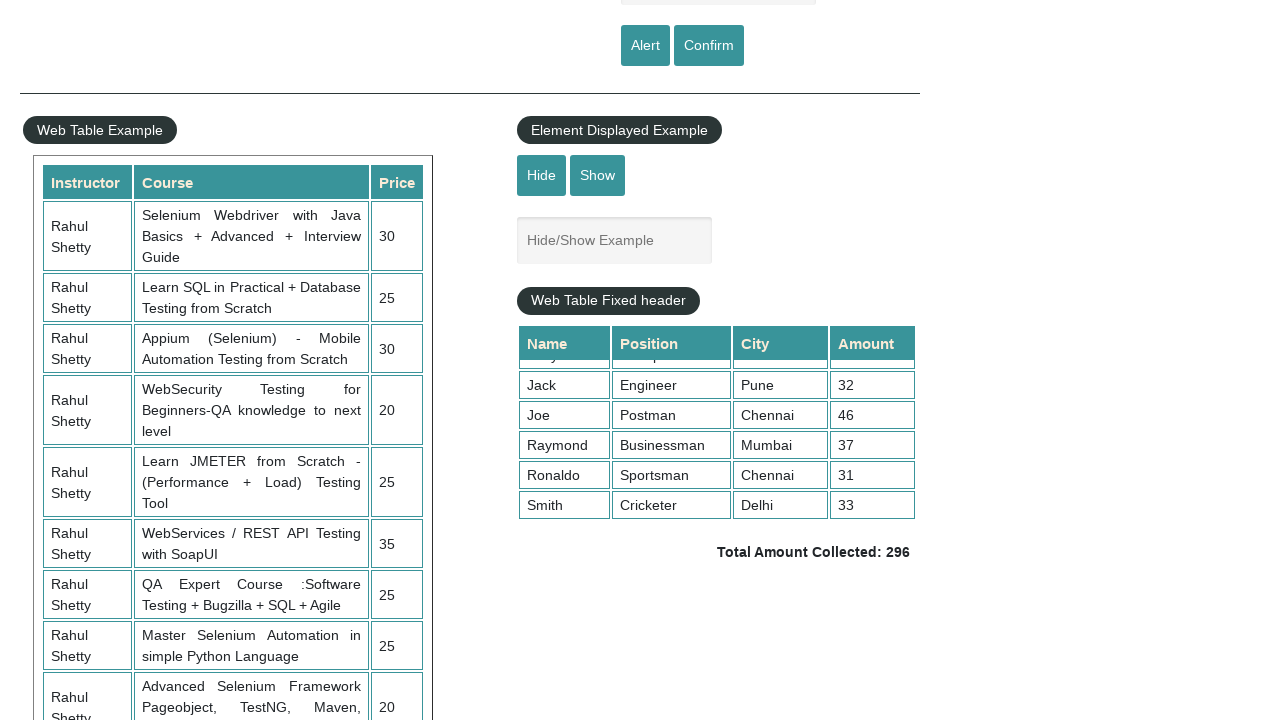

Calculated total from table values: 296
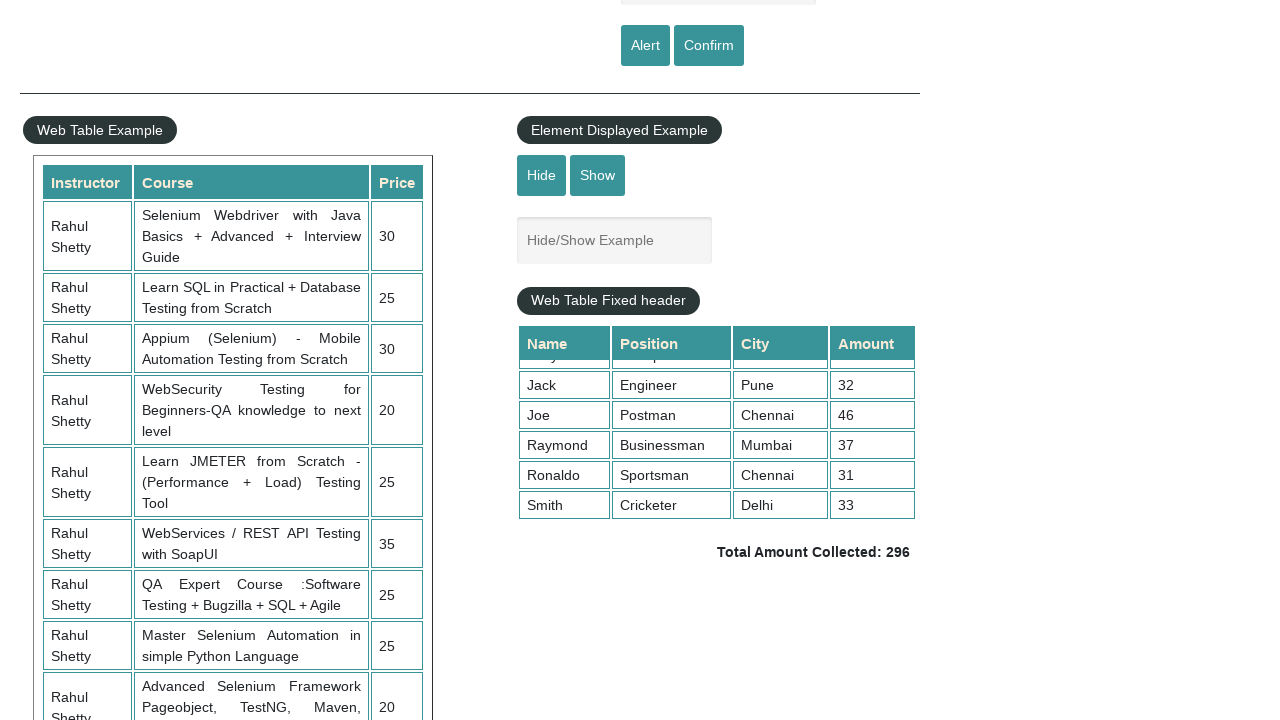

Retrieved displayed total amount from page
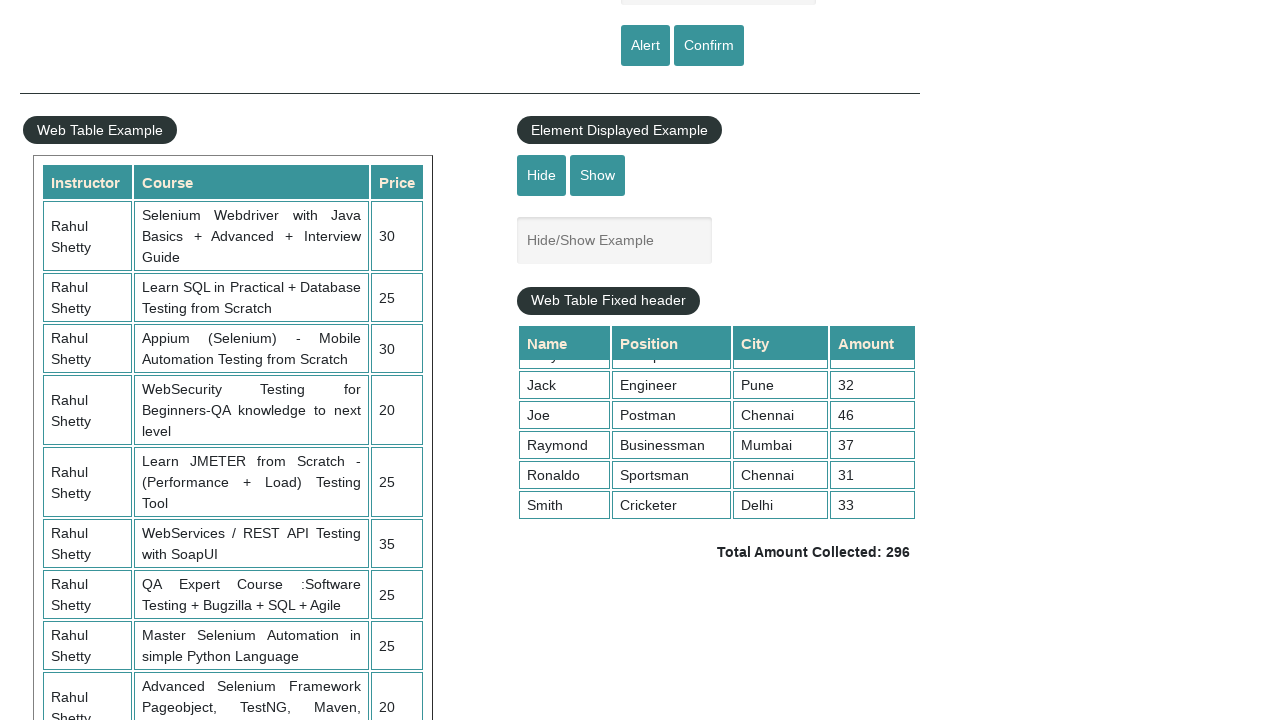

Extracted displayed total value: 296
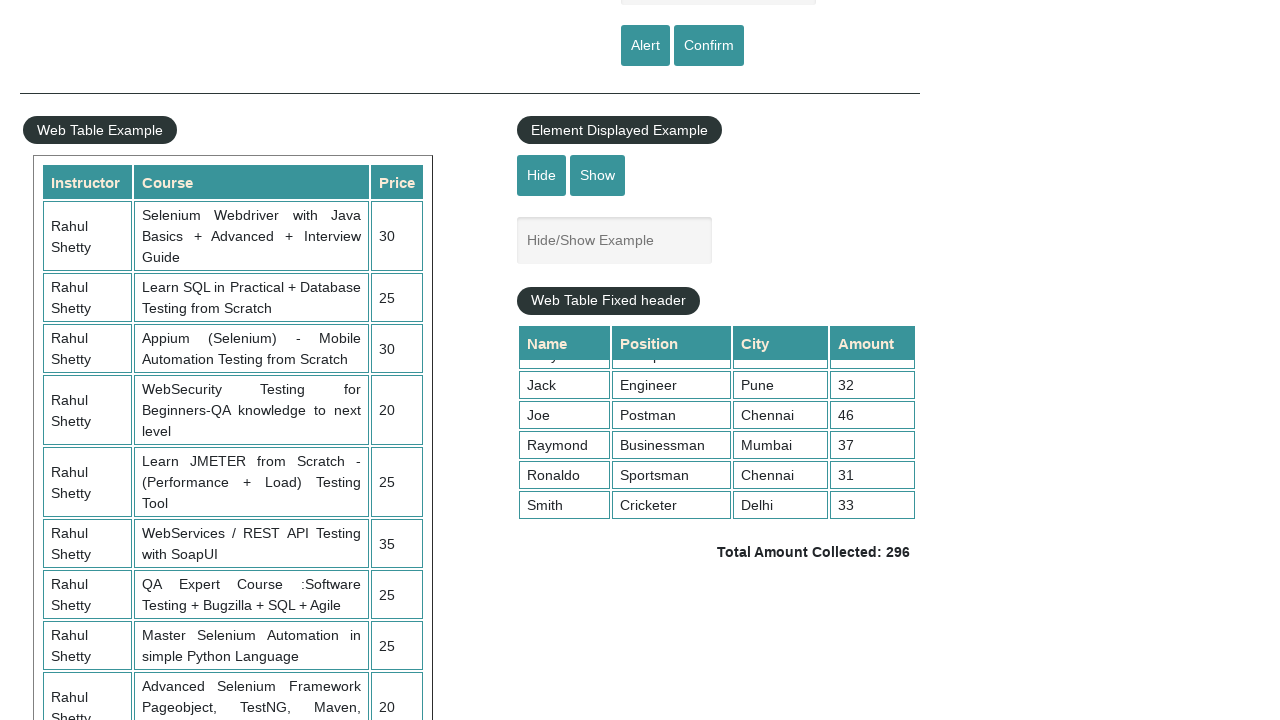

Verified that displayed total (296) matches calculated total (296)
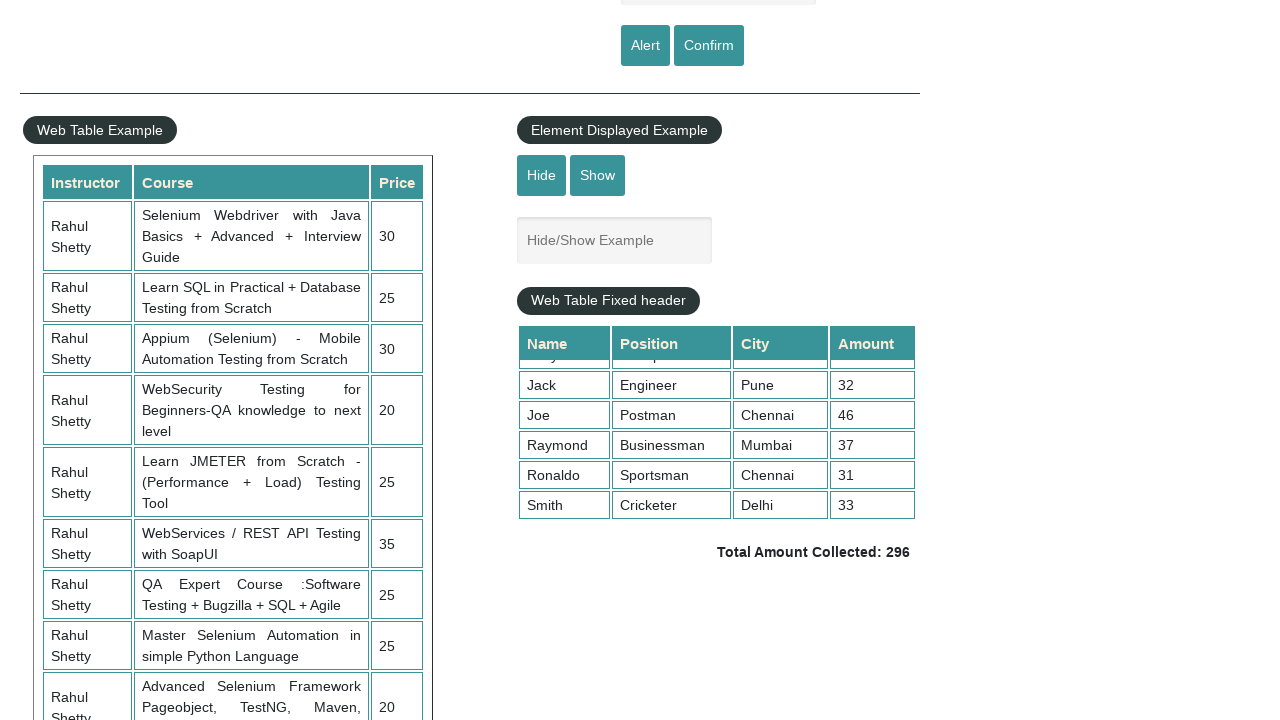

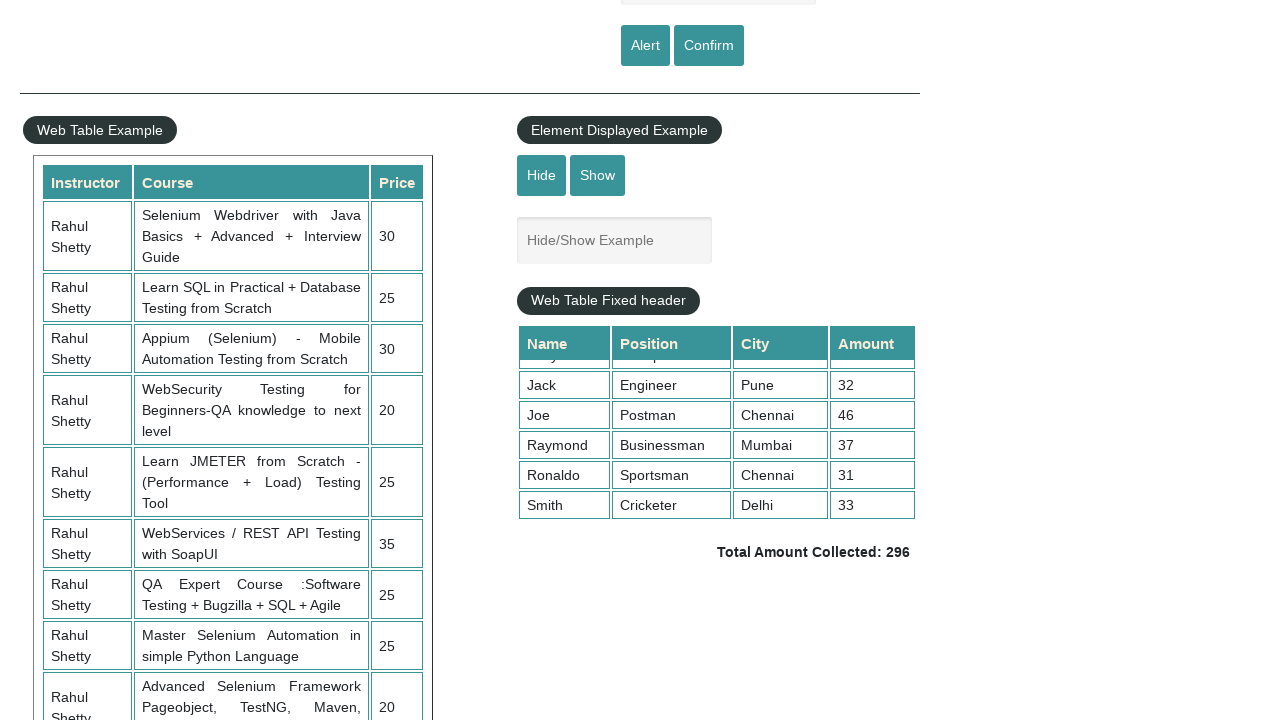